Tests JavaScript alert dialog by clicking the alert button and accepting it, then verifying the result message

Starting URL: https://the-internet.herokuapp.com/javascript_alerts

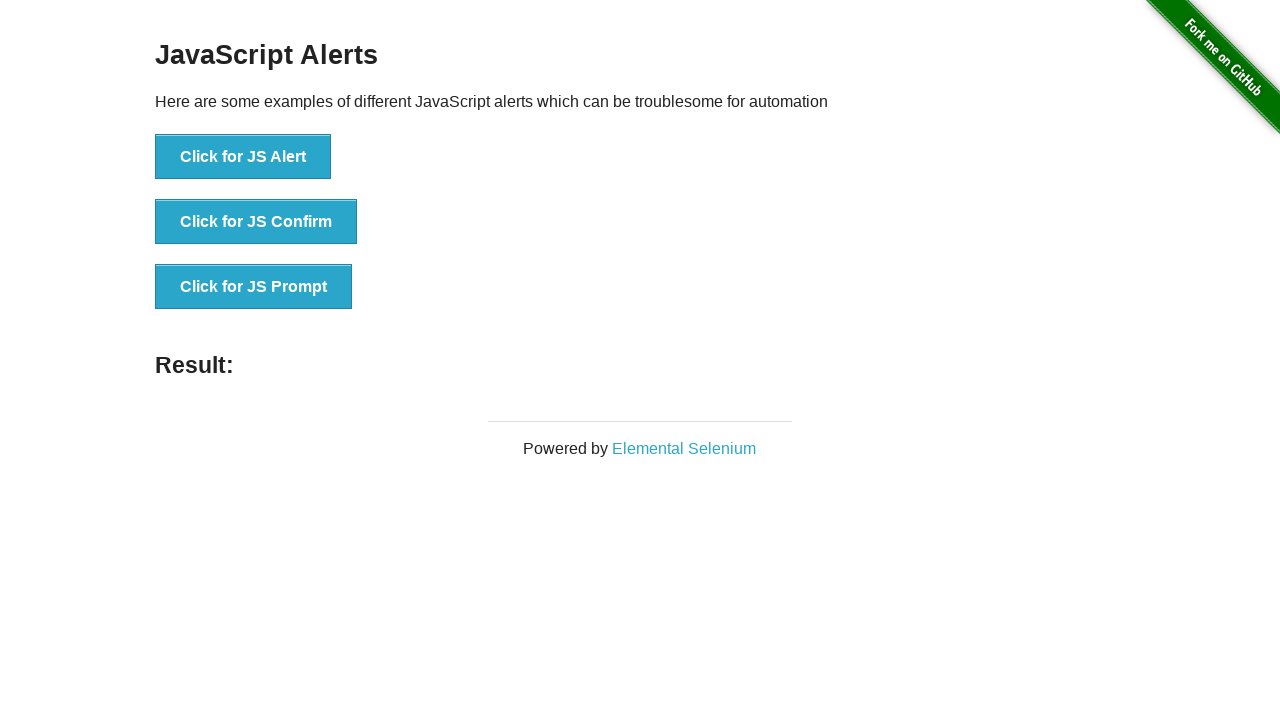

Clicked the JavaScript alert button at (243, 157) on button:has-text('Click for JS Alert')
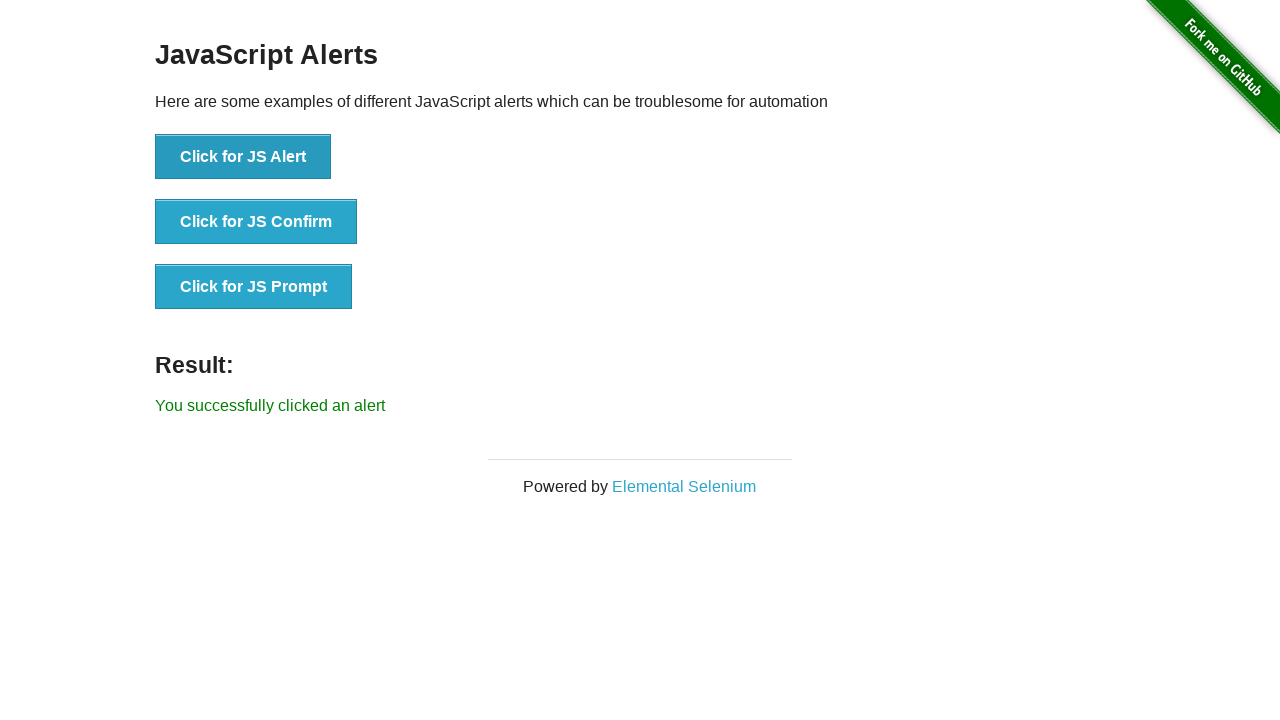

Set up dialog handler to accept alerts
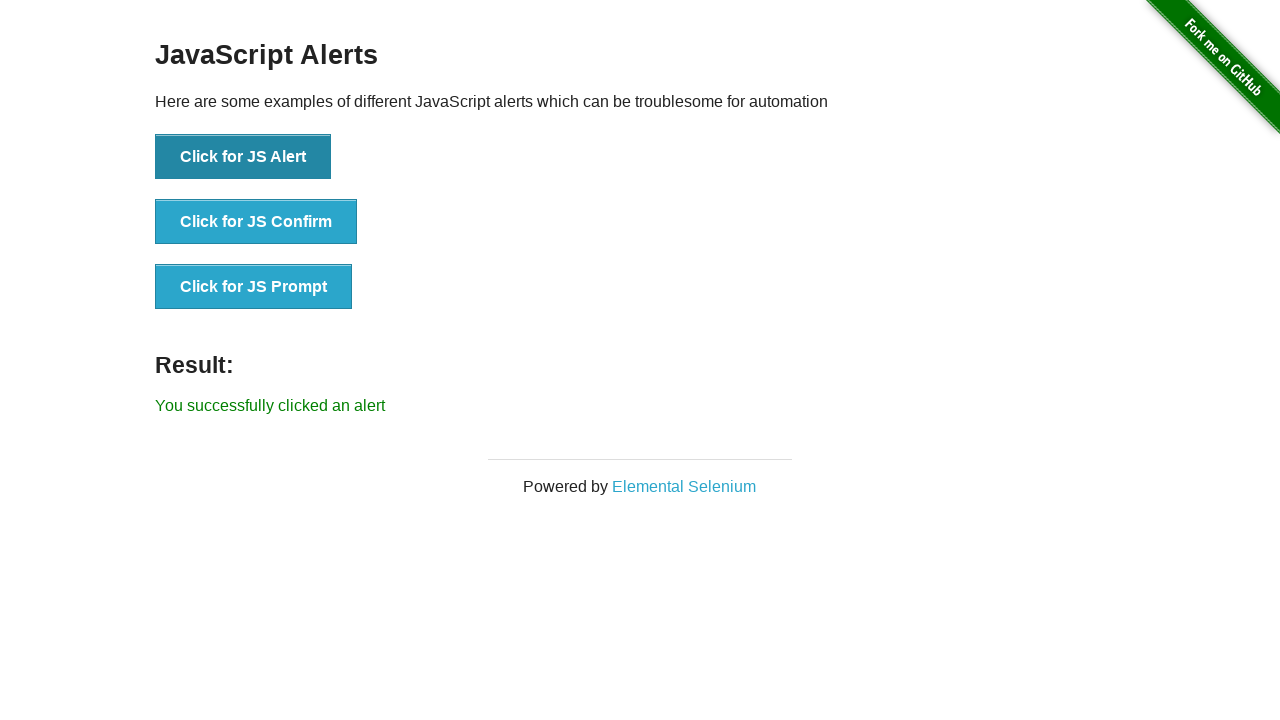

Verified alert was accepted and success message appeared
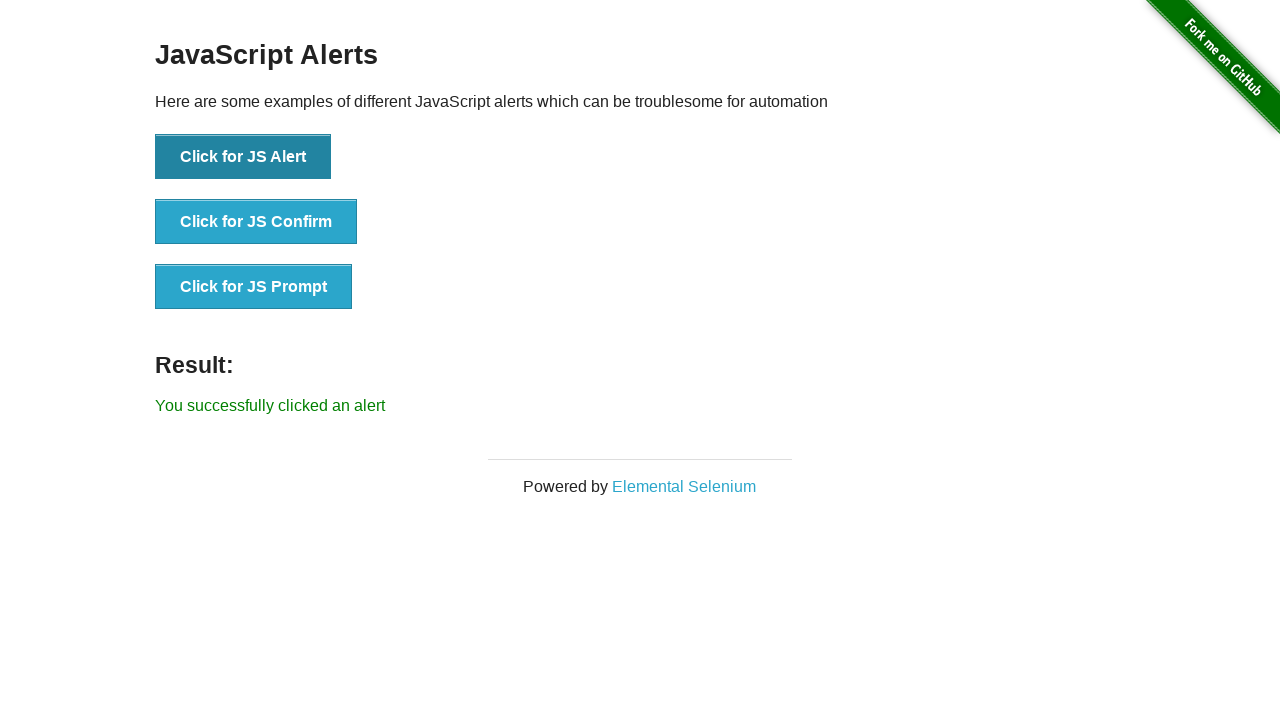

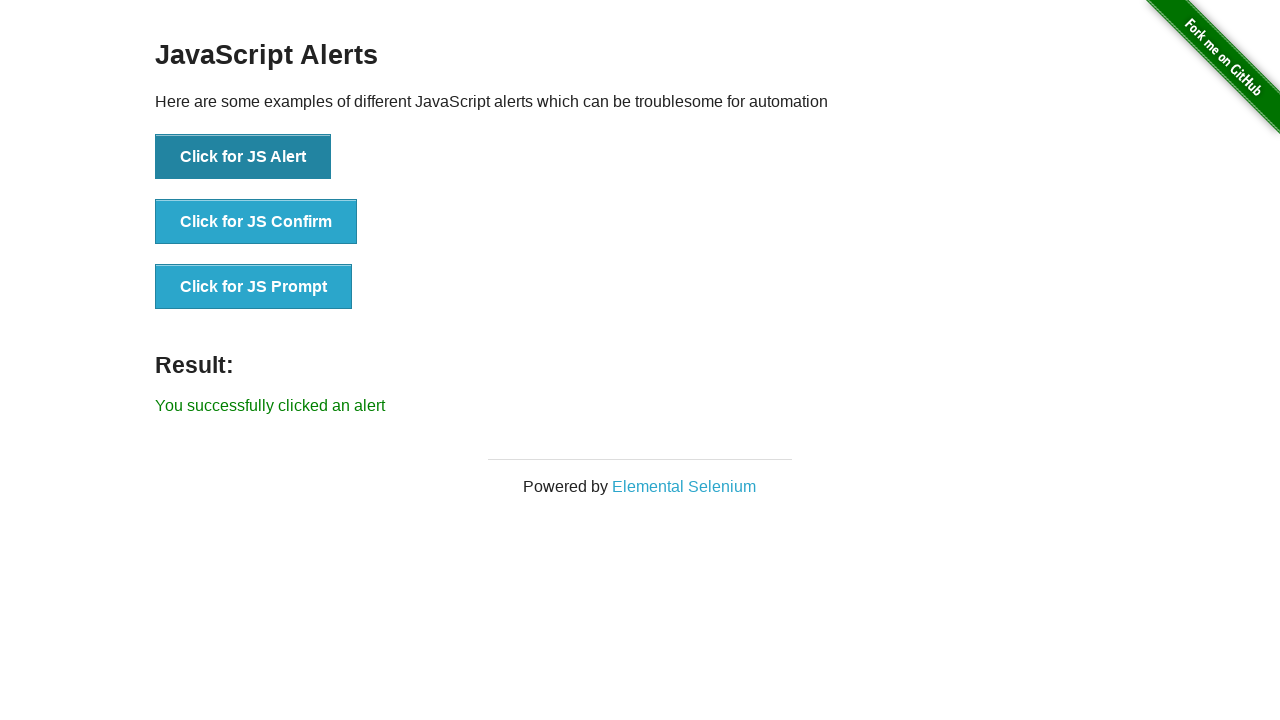